Tests entering text in a prompt alert dialog and verifying the entered value

Starting URL: https://demoqa.com/alerts

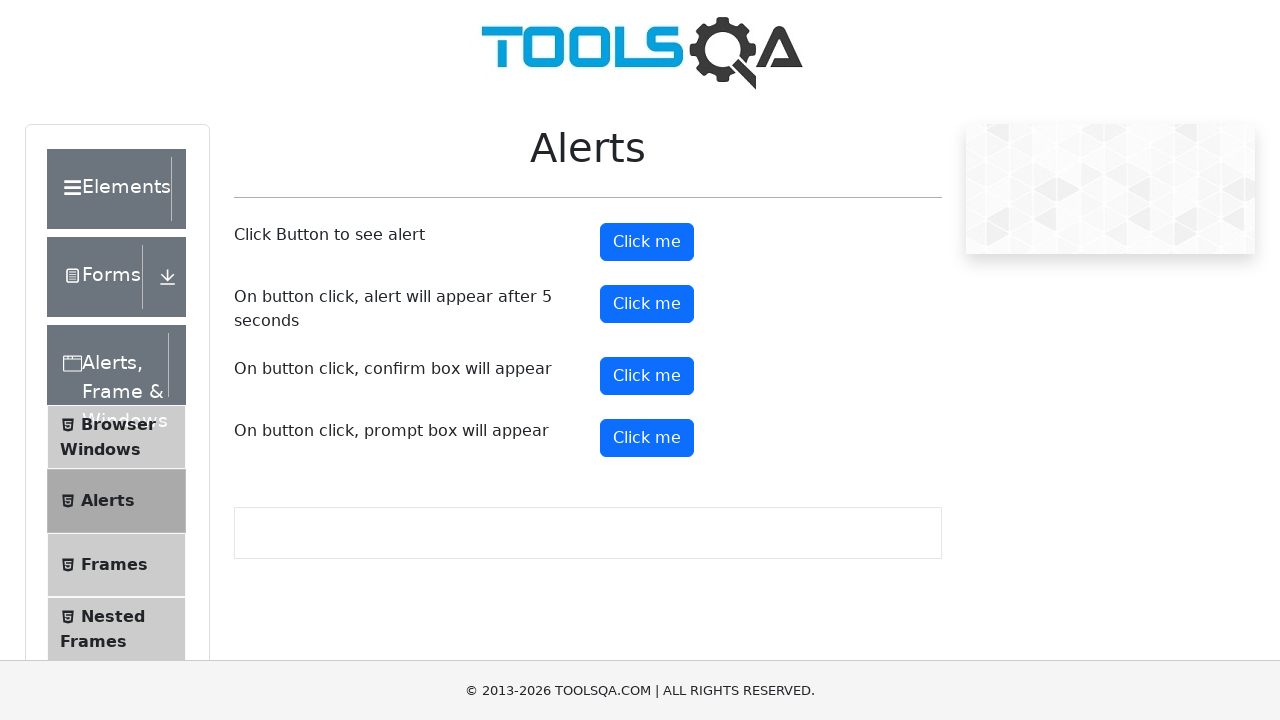

Set up dialog handler to accept prompt with text 'Irina'
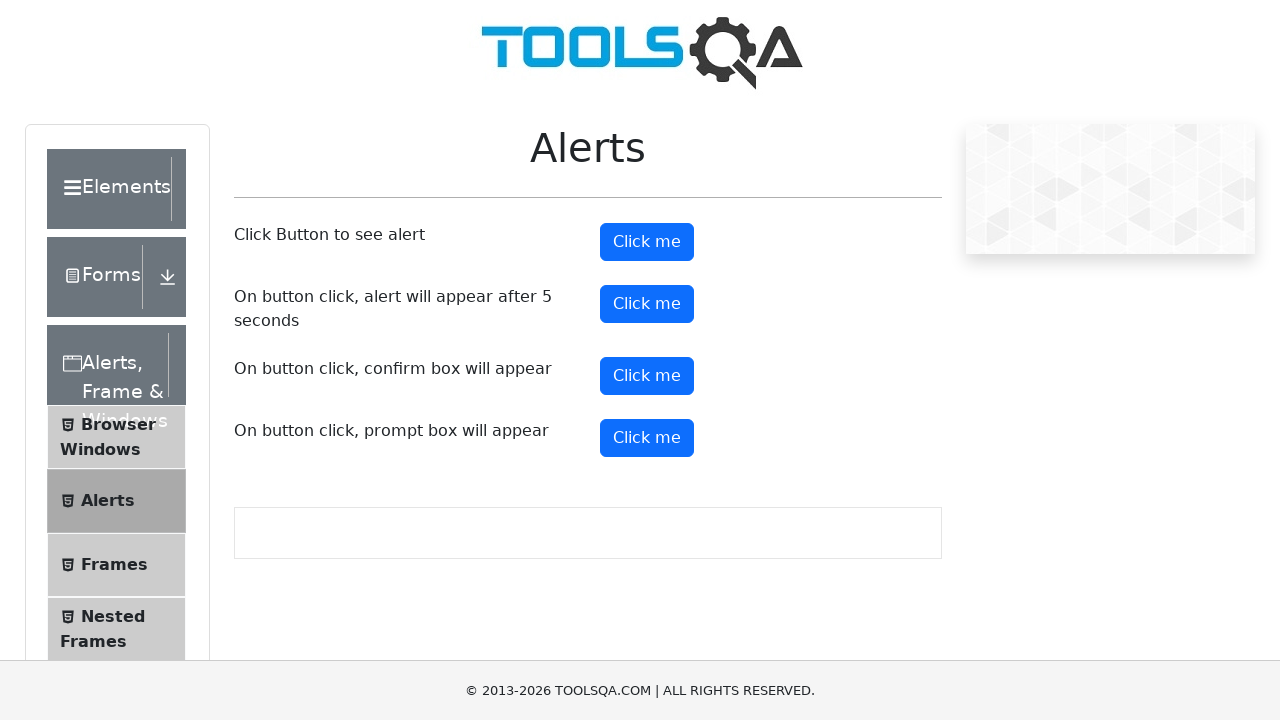

Scrolled prompt button into view
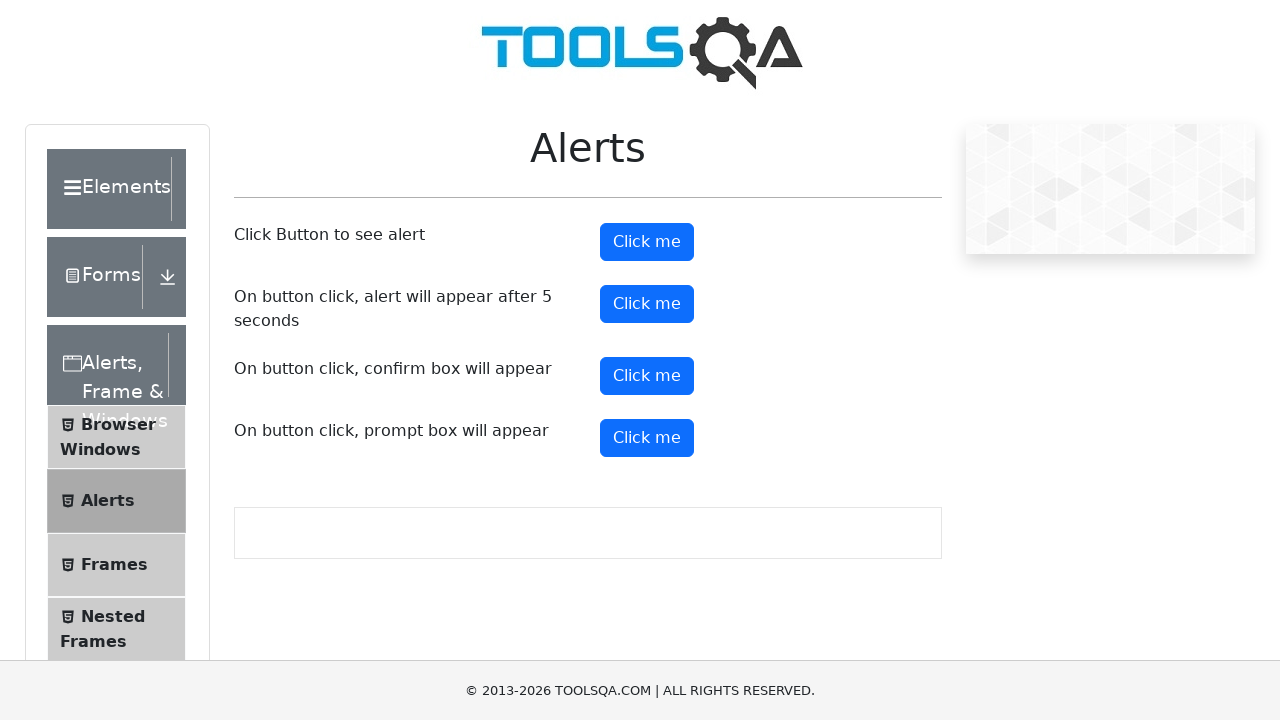

Clicked prompt button to trigger alert dialog at (647, 438) on #promtButton
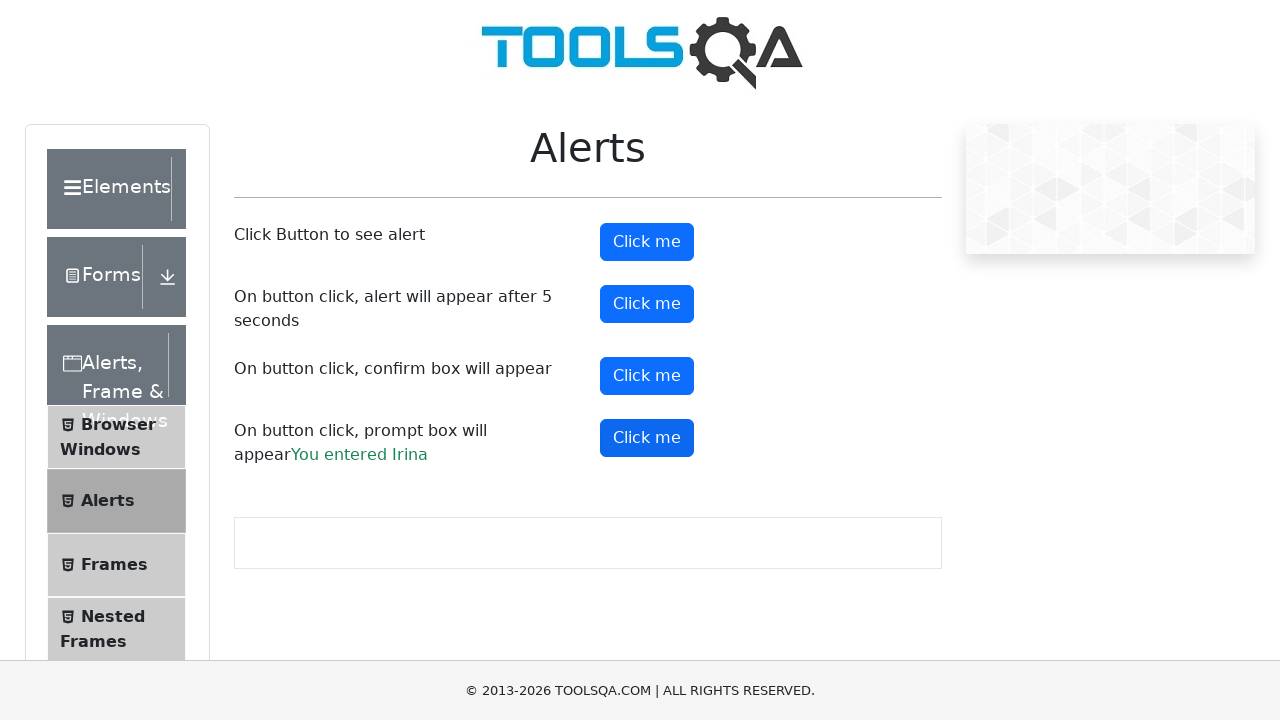

Waited for prompt result element to appear
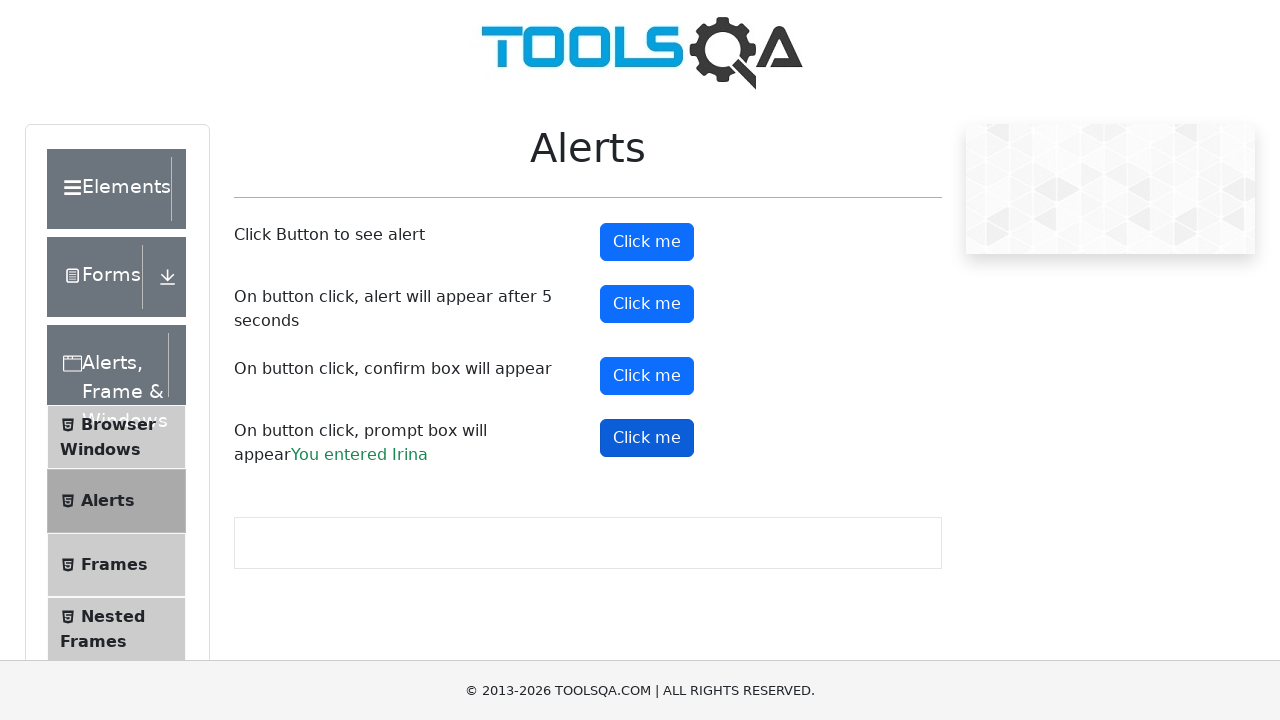

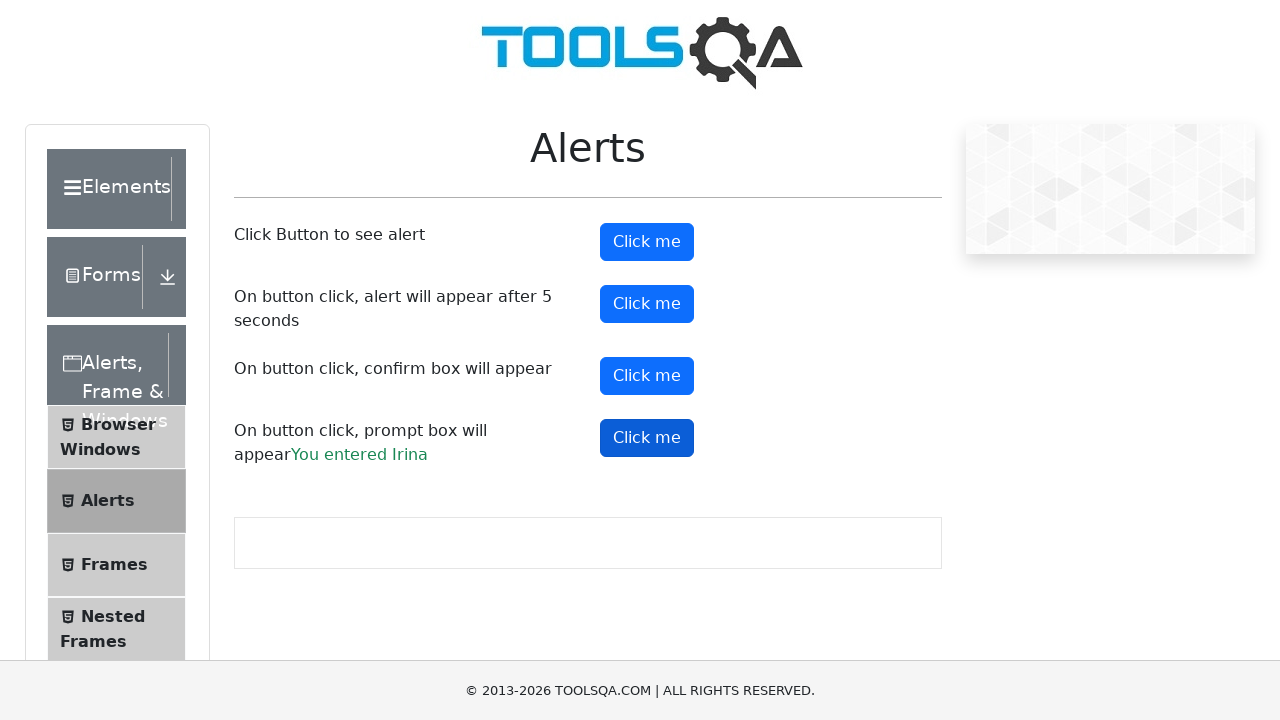